Tests file upload functionality by uploading a sample file to the demo QA page

Starting URL: https://demoqa.com/upload-download

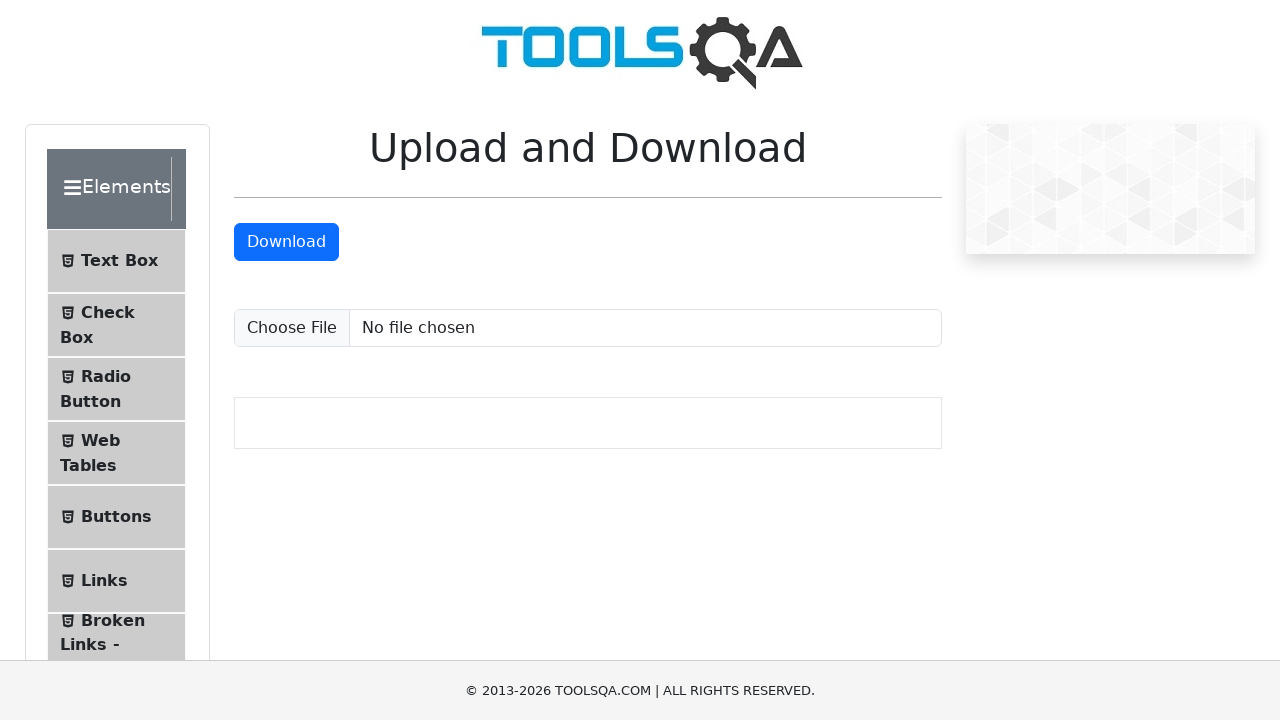

Created temporary test file for upload
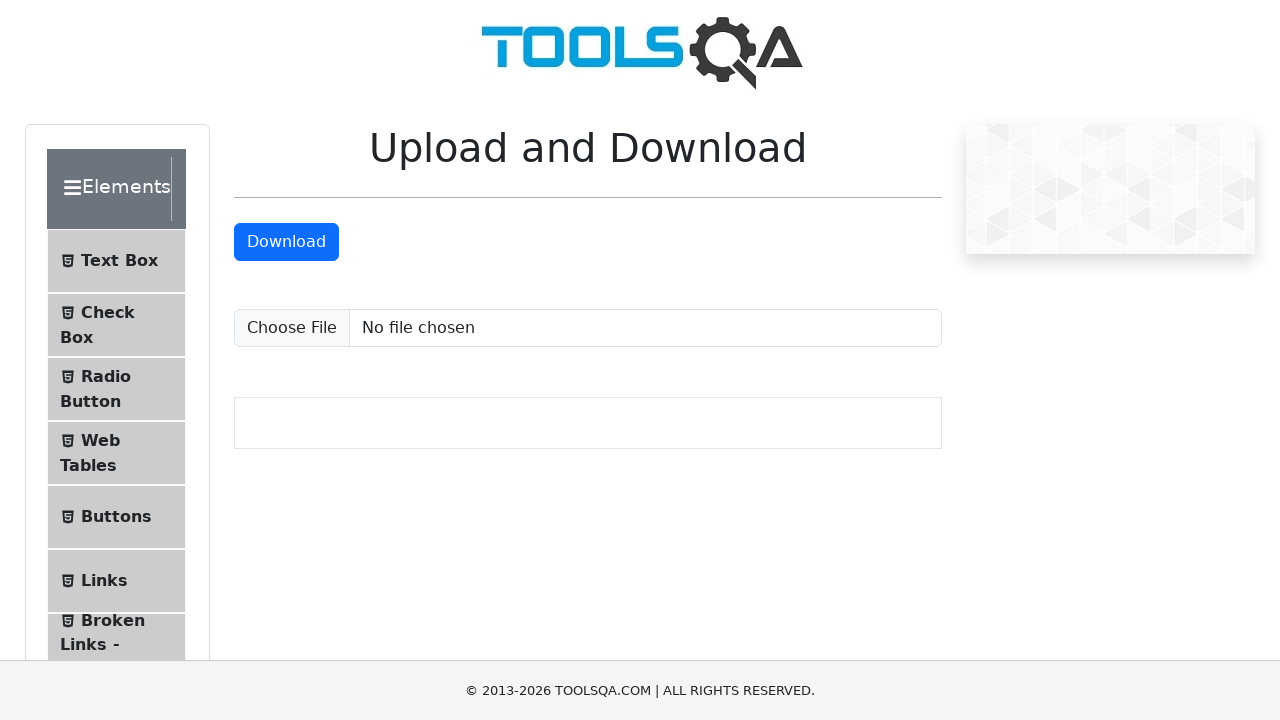

Scrolled to upload file input element
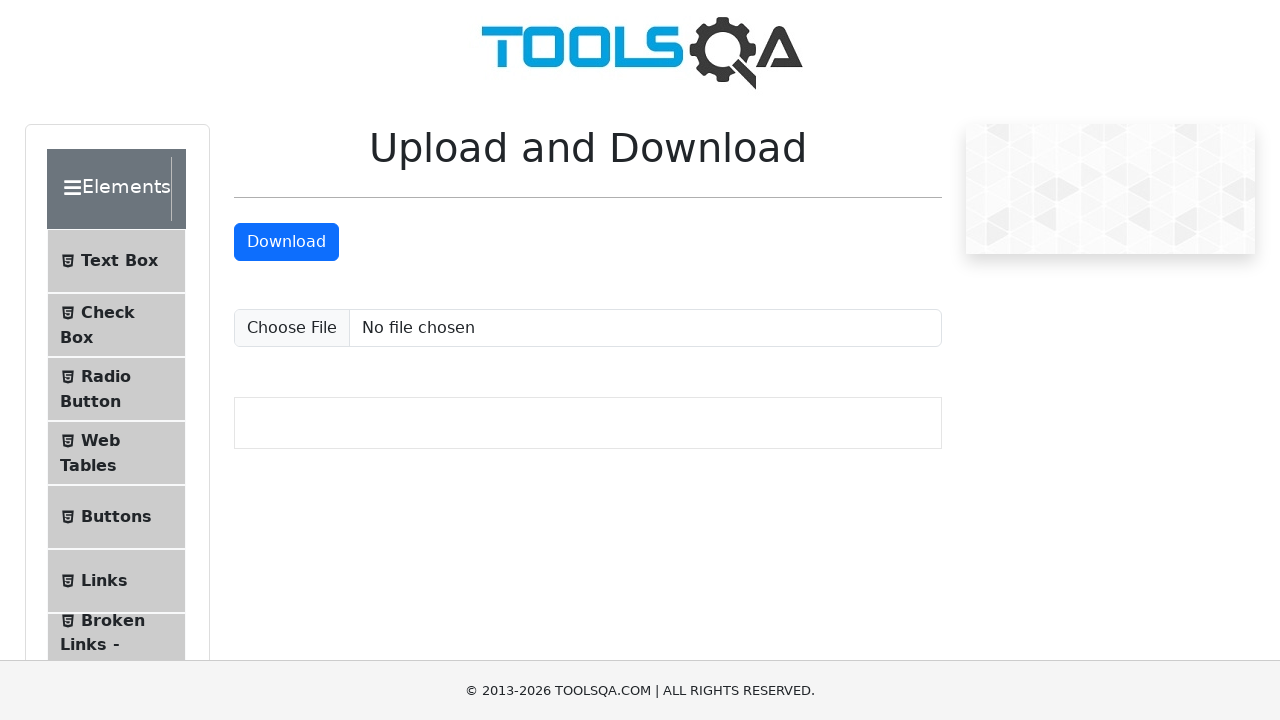

Set input files and uploaded test file
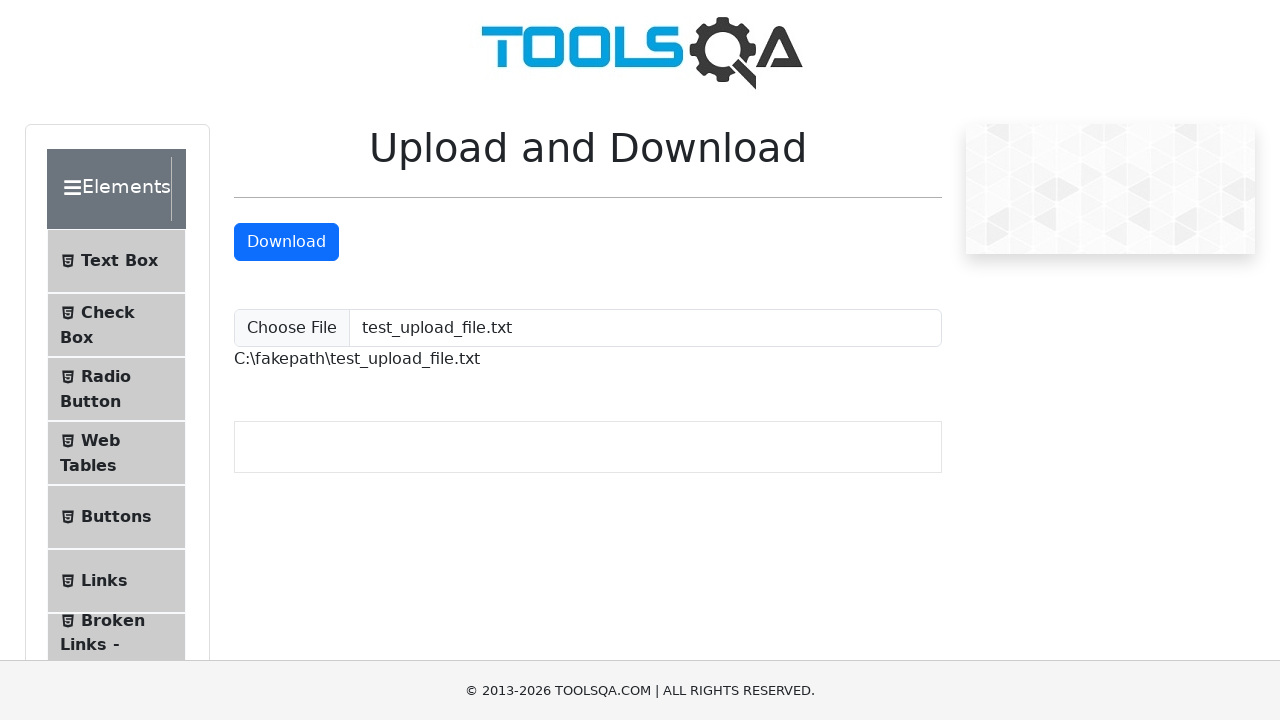

Upload confirmation element appeared
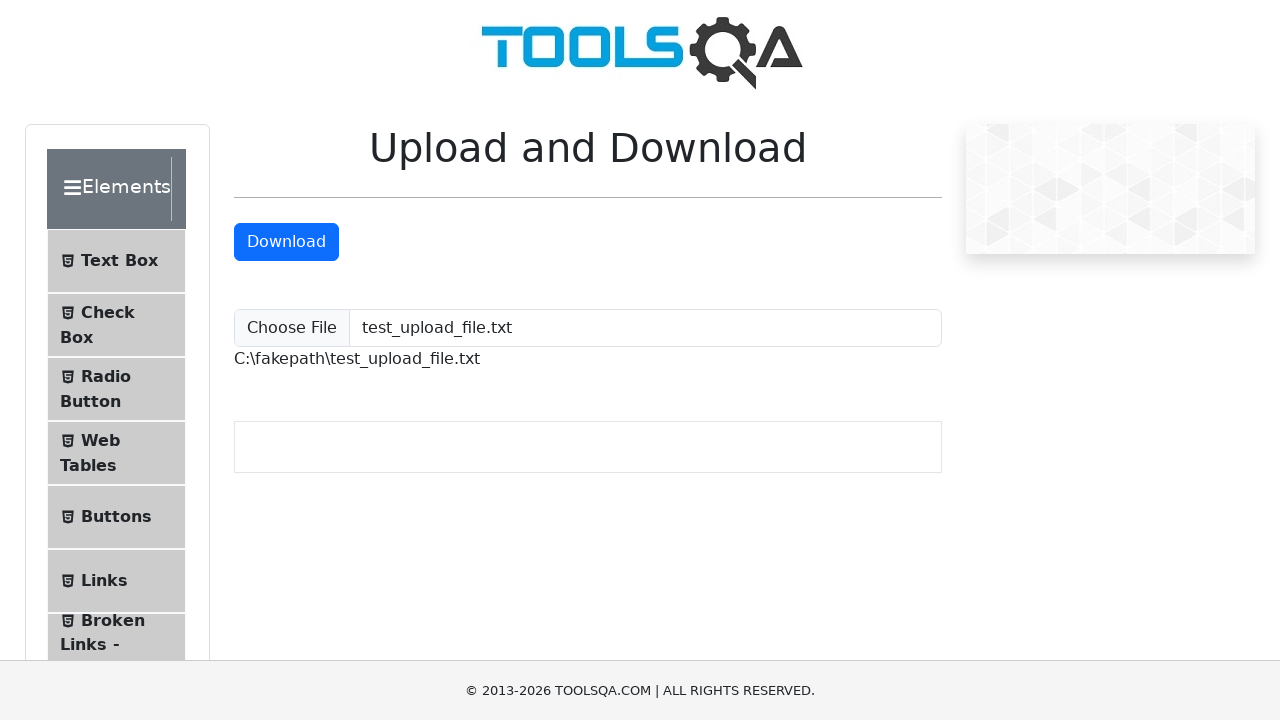

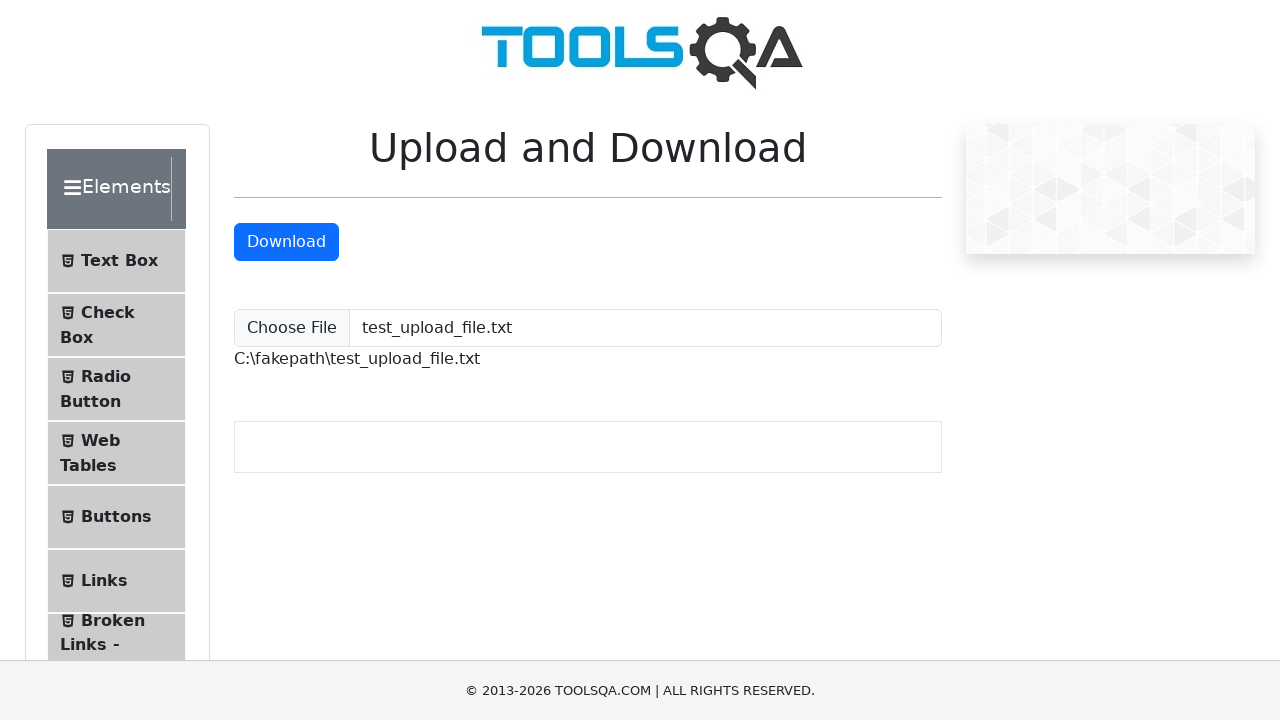